Tests navigation from Playwright homepage to documentation by clicking Get Started link

Starting URL: https://playwright.dev/

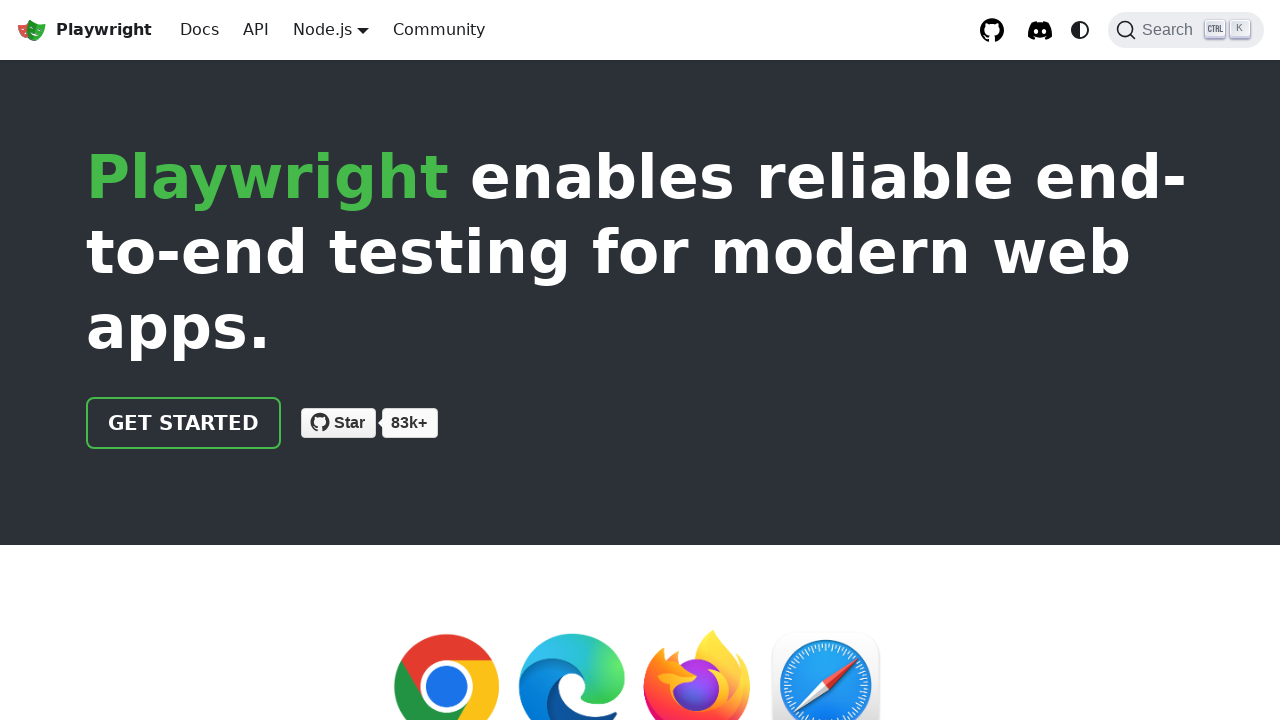

Clicked Get Started link to navigate to documentation at (184, 423) on text=Get Started
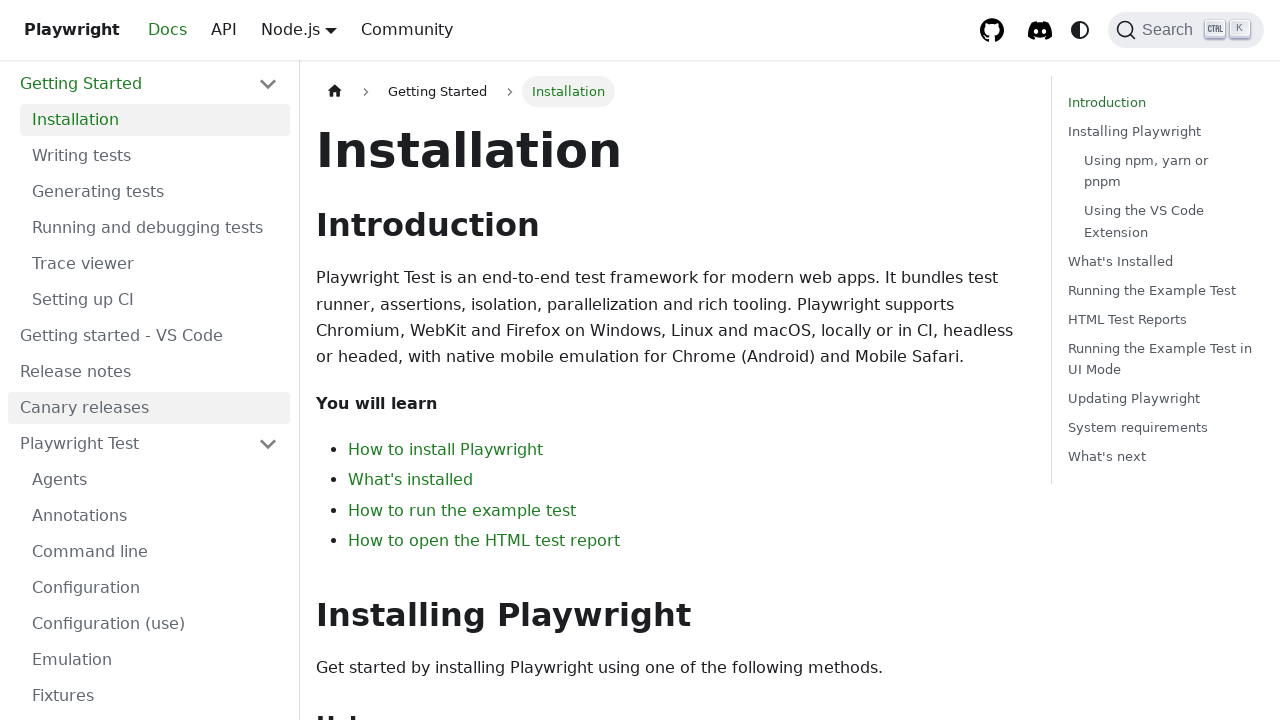

Introduction section loaded on documentation page
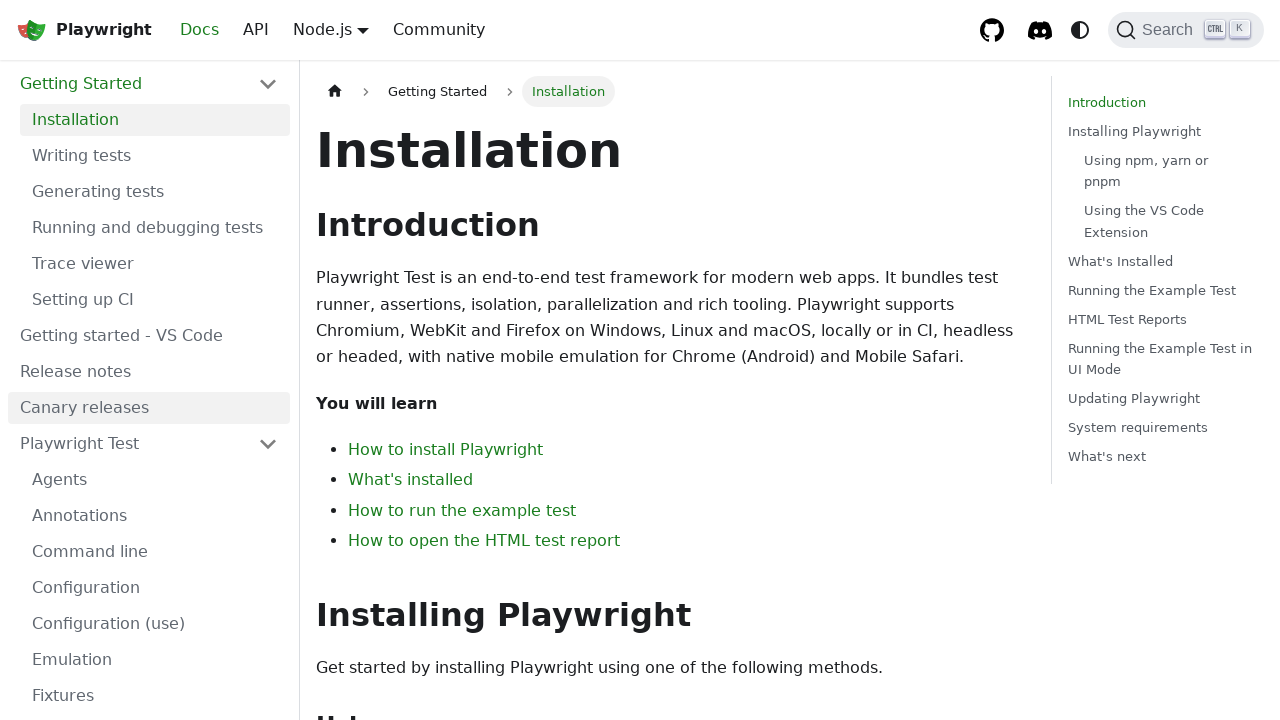

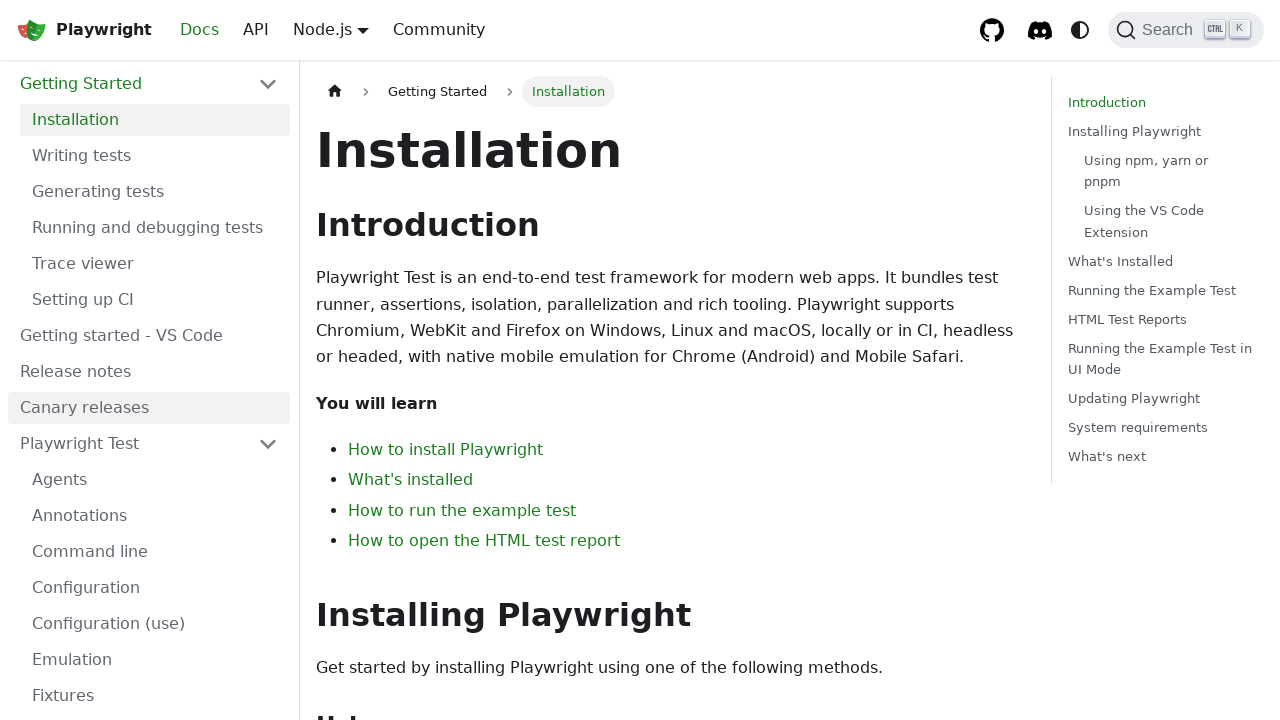